Tests dropdown selection functionality by selecting currency options using different methods (index, value, visible text) and clicking on passenger info dropdown

Starting URL: https://rahulshettyacademy.com/dropdownsPractise/

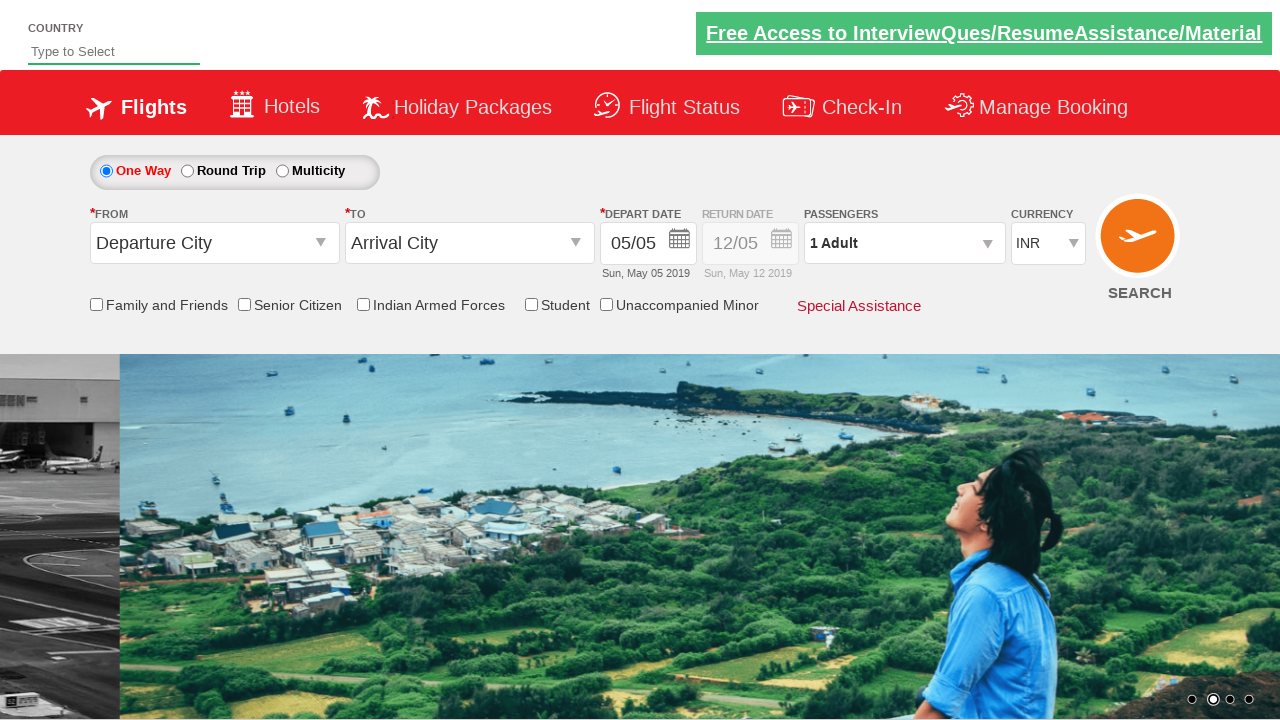

Located currency dropdown element
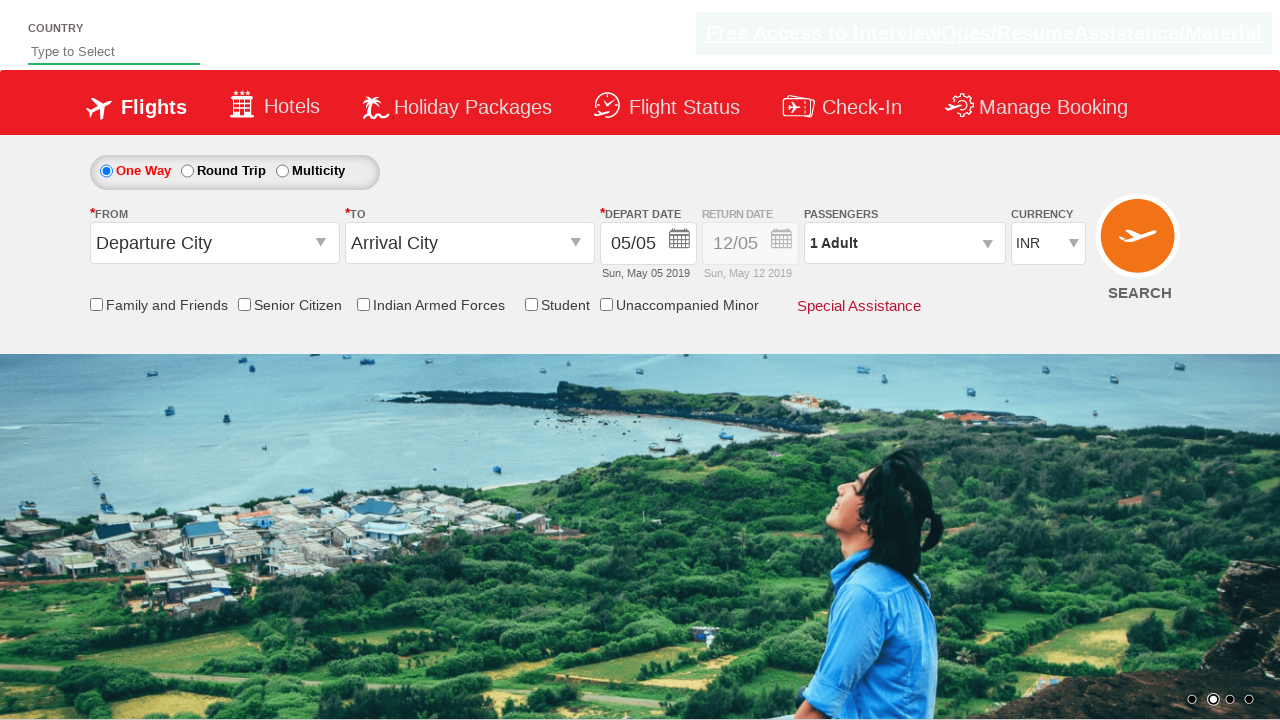

Selected currency option by index 2 (AED) on #ctl00_mainContent_DropDownListCurrency
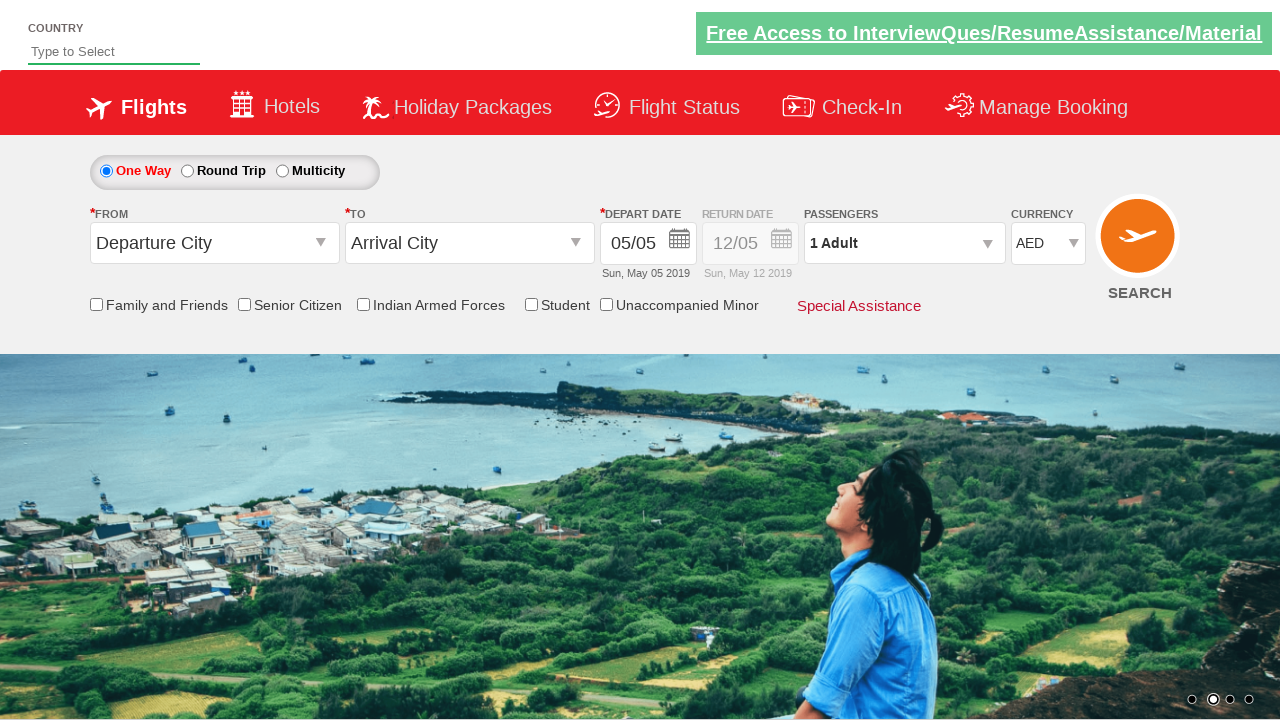

Selected currency option by value (USD) on #ctl00_mainContent_DropDownListCurrency
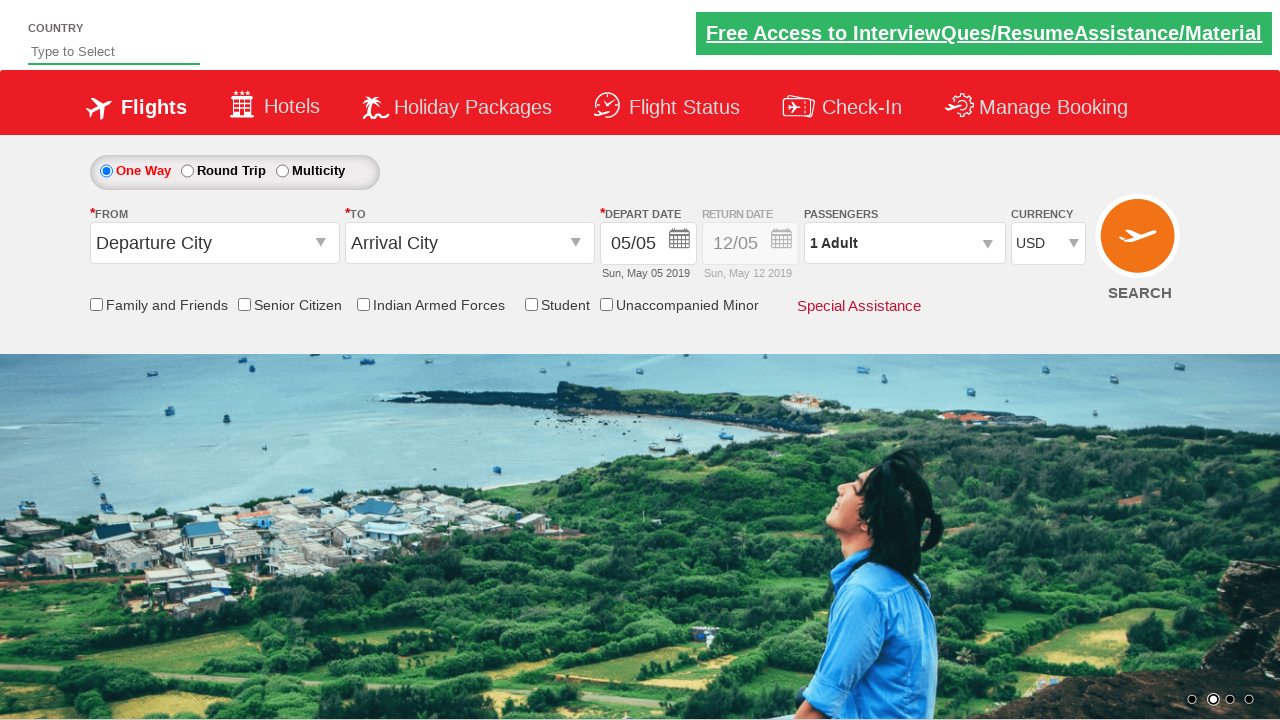

Selected currency option by visible text (INR) on #ctl00_mainContent_DropDownListCurrency
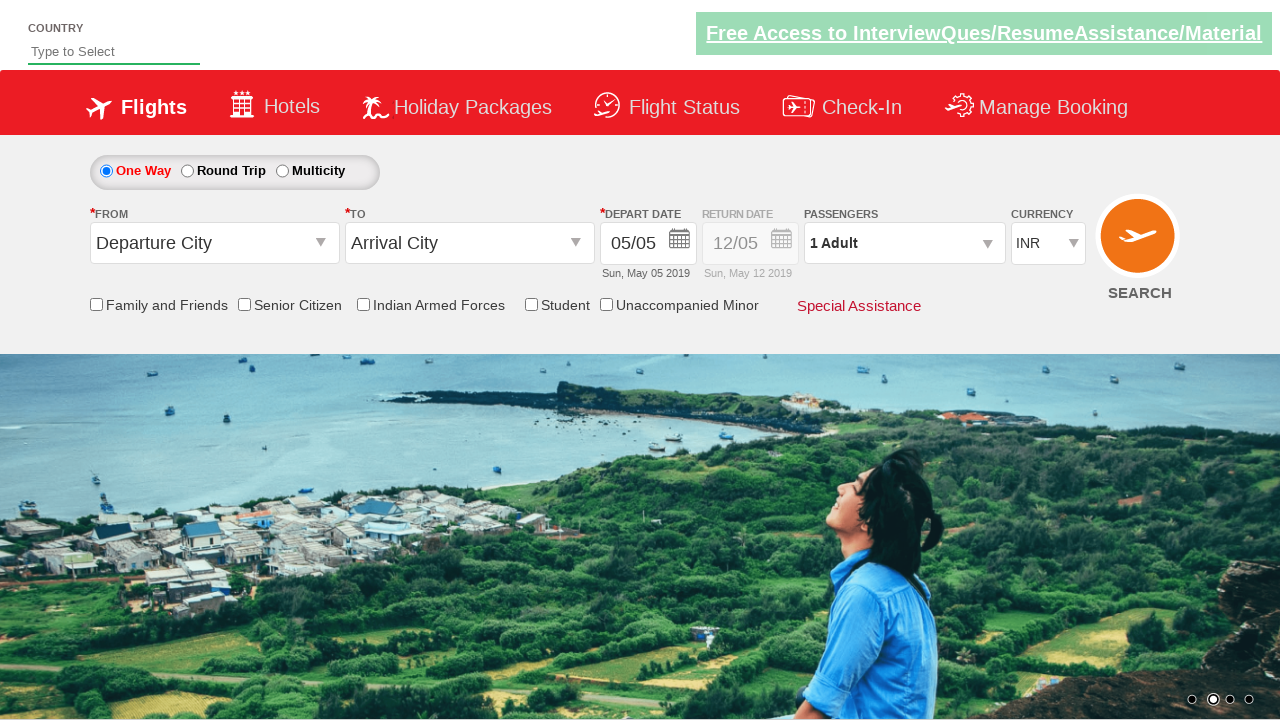

Clicked on passenger info dropdown at (904, 243) on #divpaxinfo
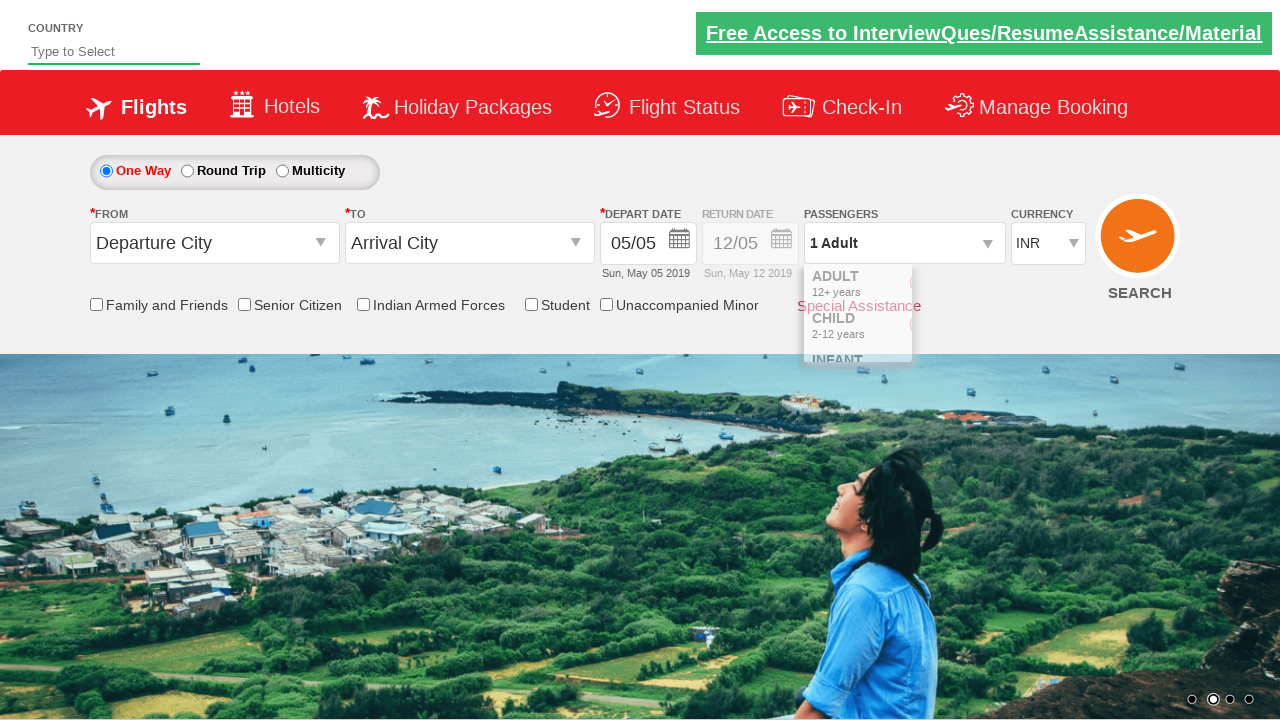

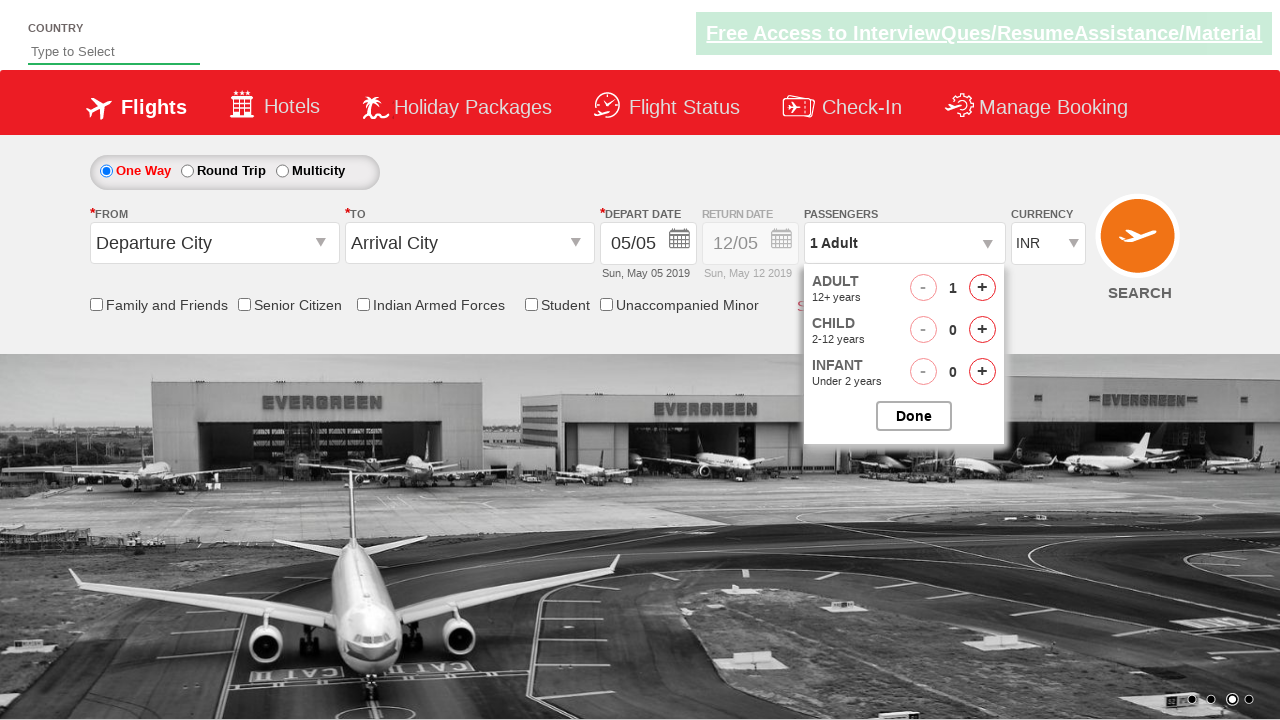